Tests dynamic dropdown handling by clicking on the origin station dropdown, selecting a departure city (Pune - PNQ), and then selecting an arrival city (Mumbai - BOM).

Starting URL: https://rahulshettyacademy.com/dropdownsPractise/

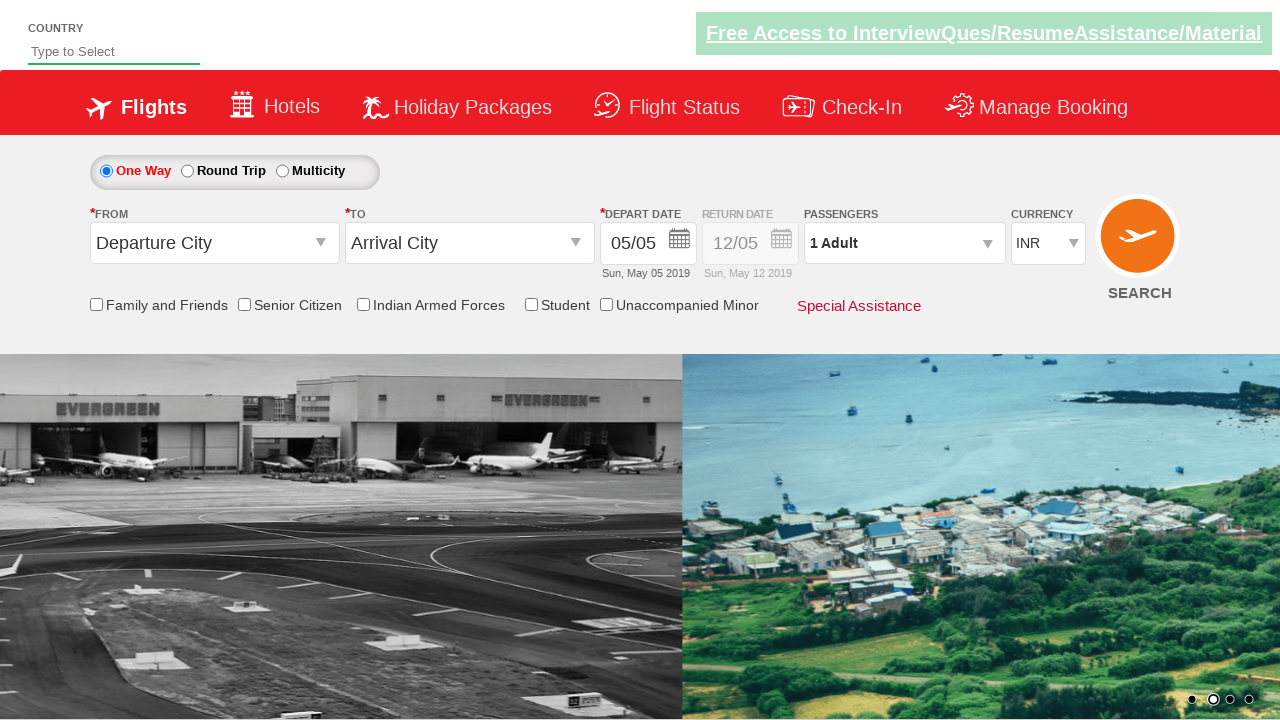

Clicked on origin station dropdown to open it at (214, 243) on #ctl00_mainContent_ddl_originStation1_CTXT
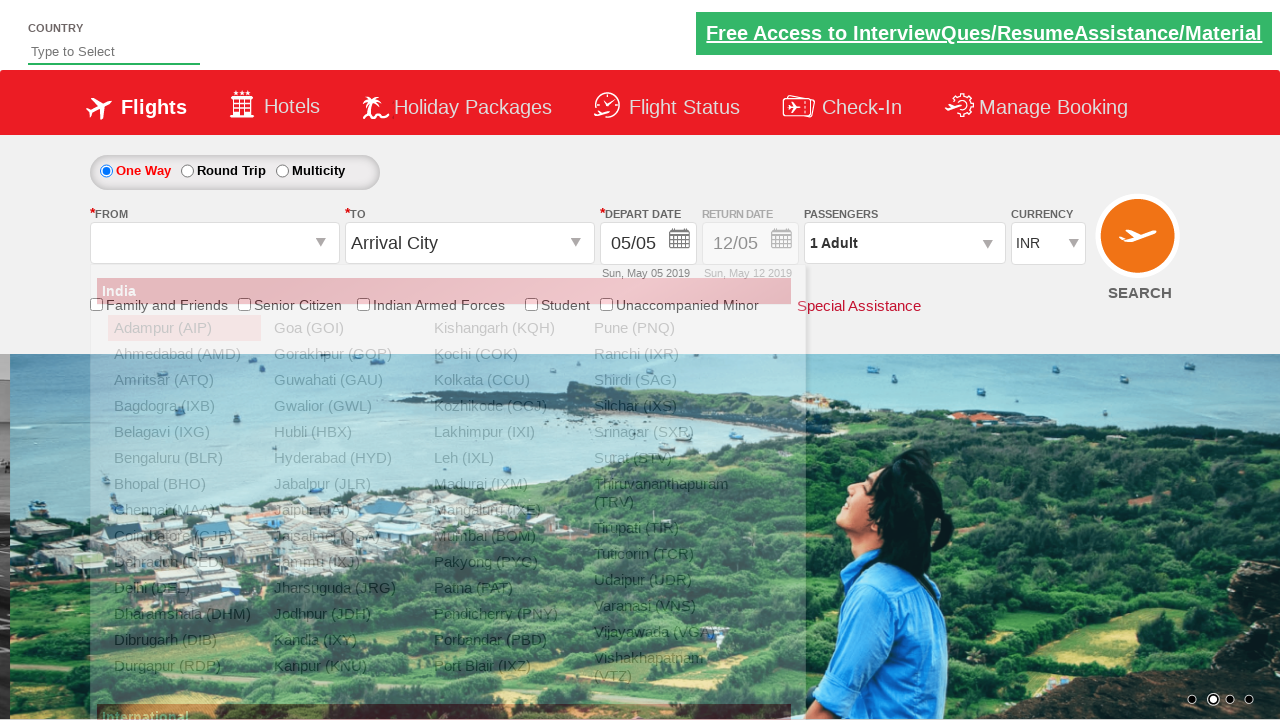

Selected departure city Pune (PNQ) from dropdown at (664, 328) on a[value='PNQ']
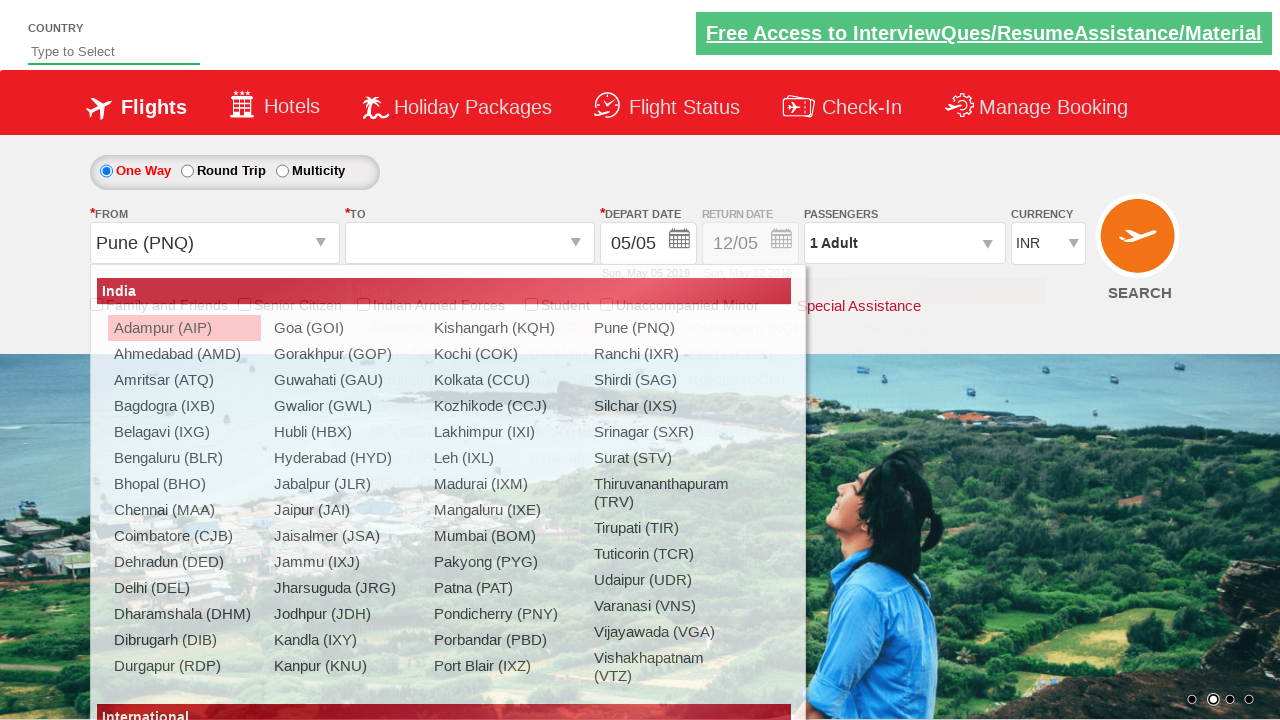

Waited for arrival dropdown to become interactive
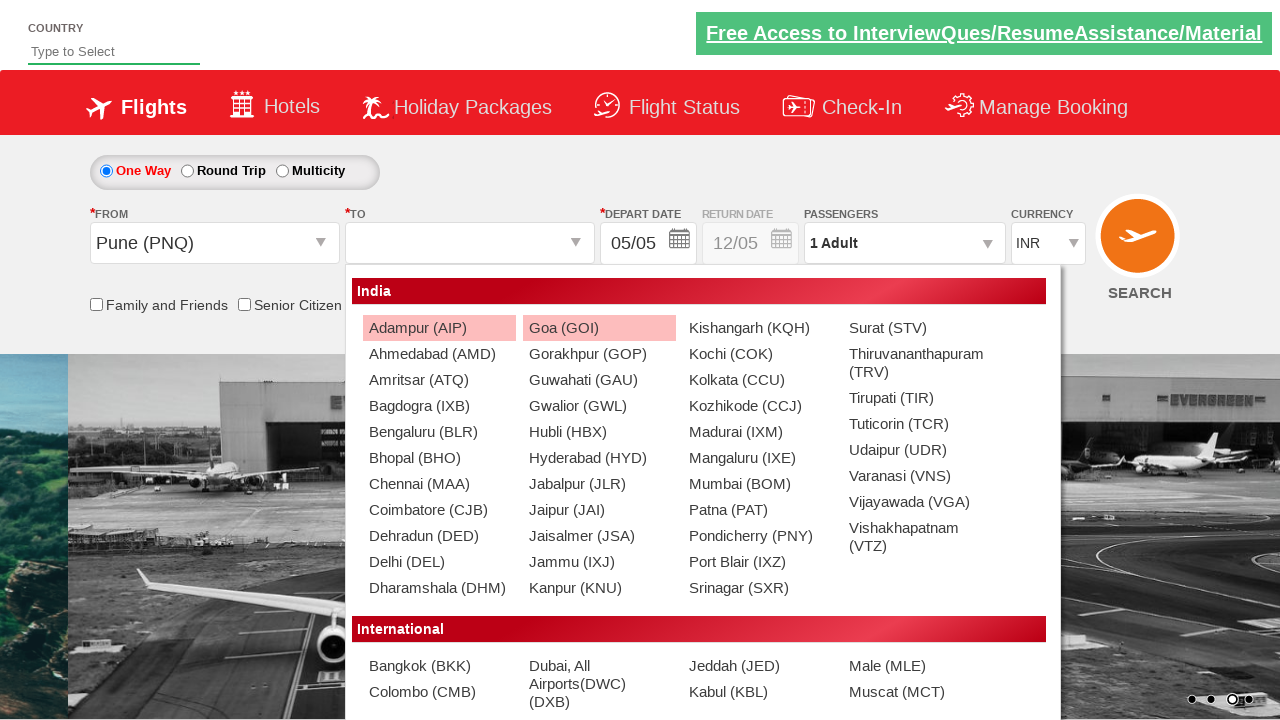

Selected arrival city Mumbai (BOM) from dropdown at (759, 484) on (//a[@value='BOM'])[2]
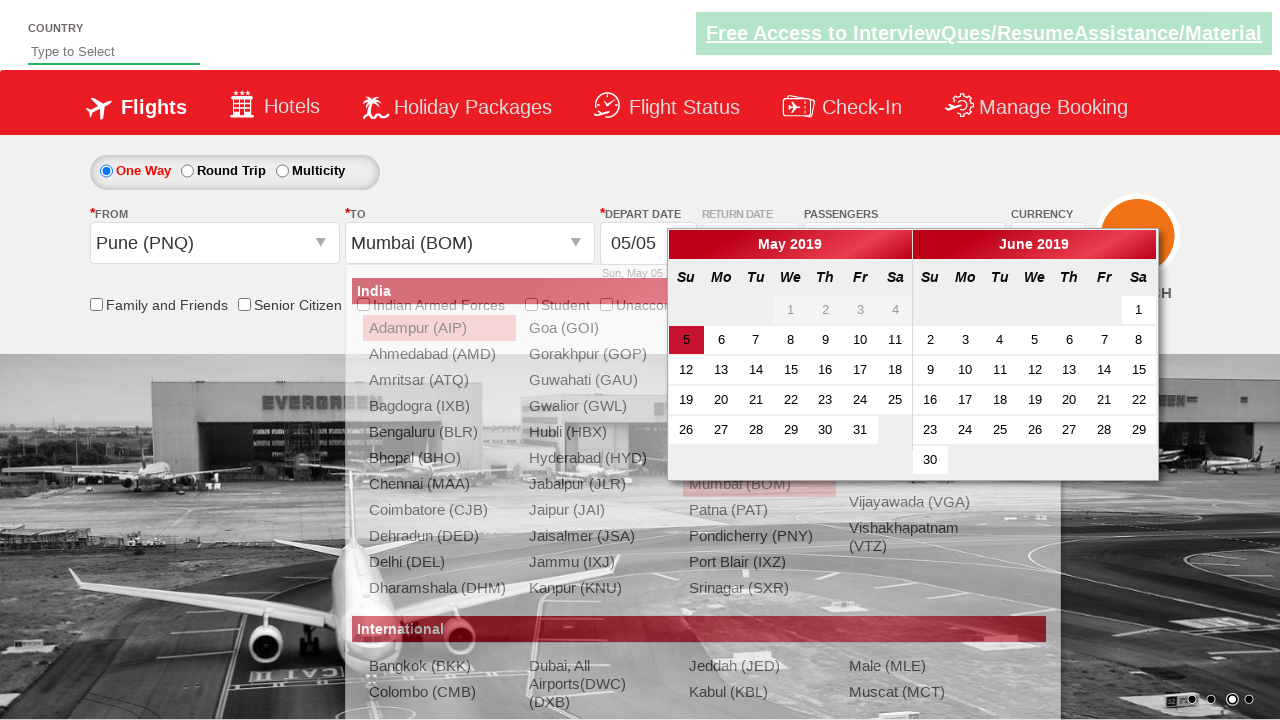

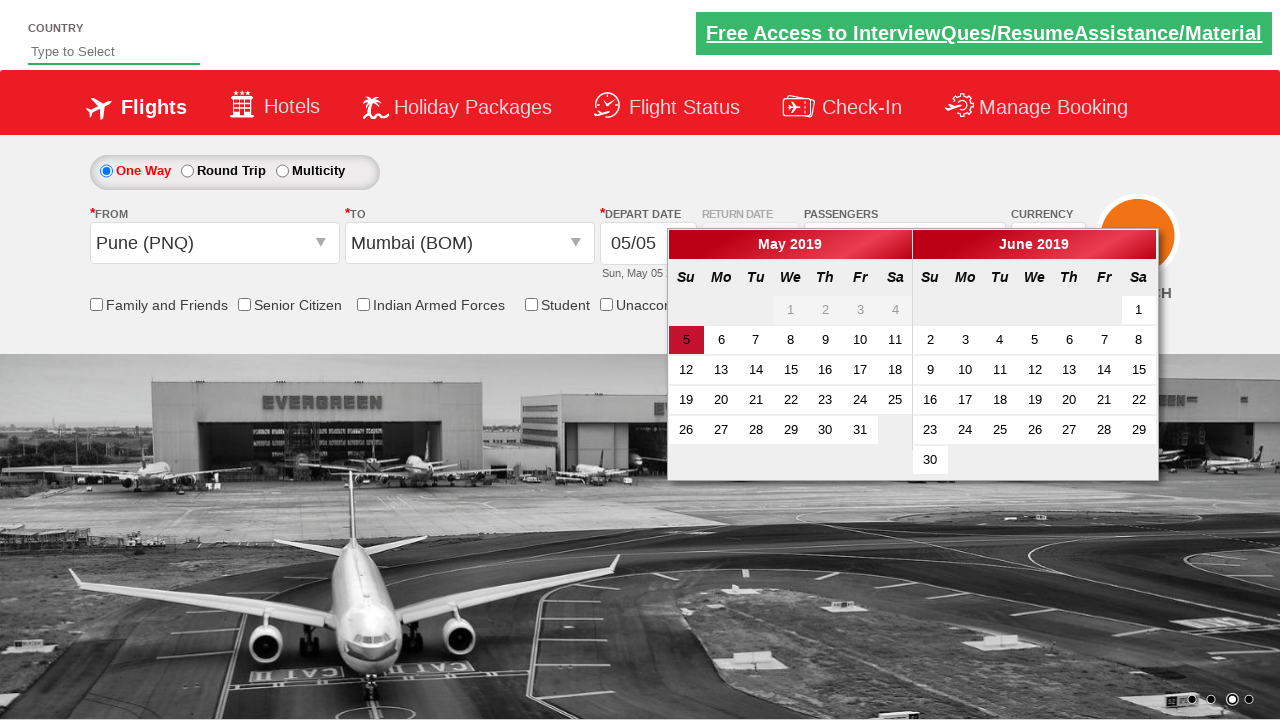